Tests iframe navigation and form filling by switching between multiple iframes and submitting forms with user credentials

Starting URL: https://demoapps.qspiders.com/ui?scenario=1

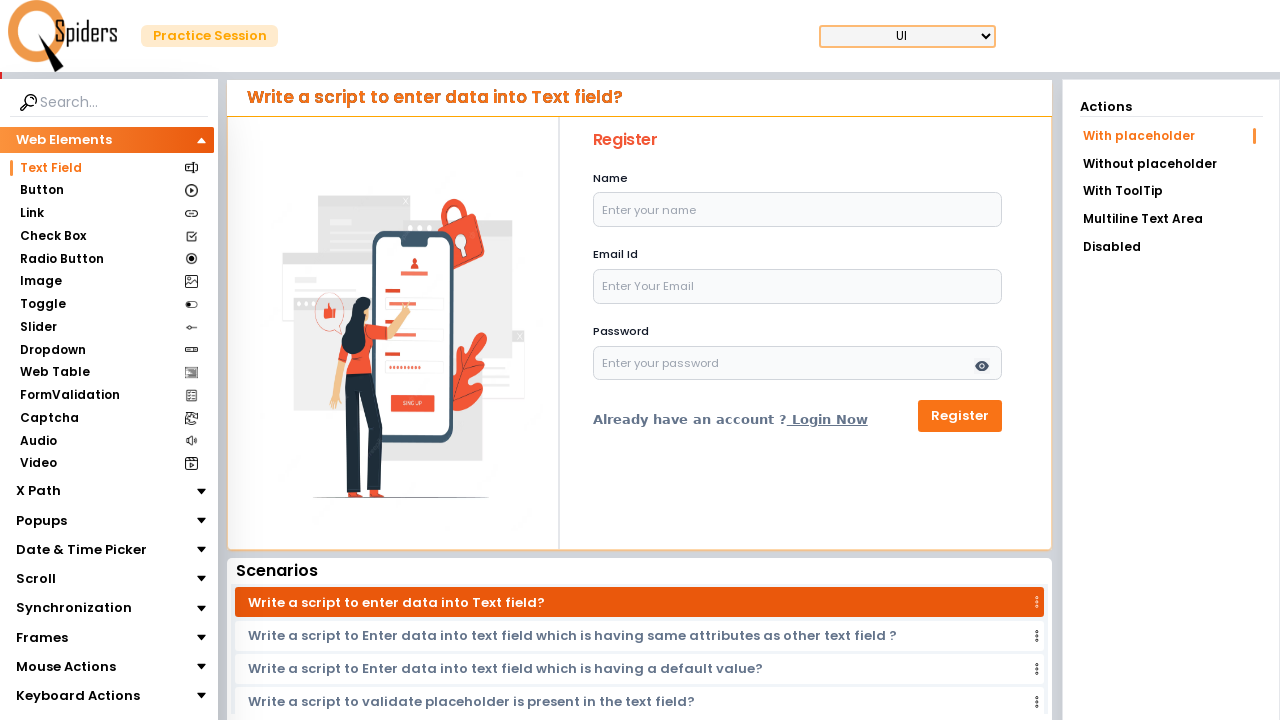

Clicked on Frames section at (42, 637) on xpath=//section[text()='Frames']
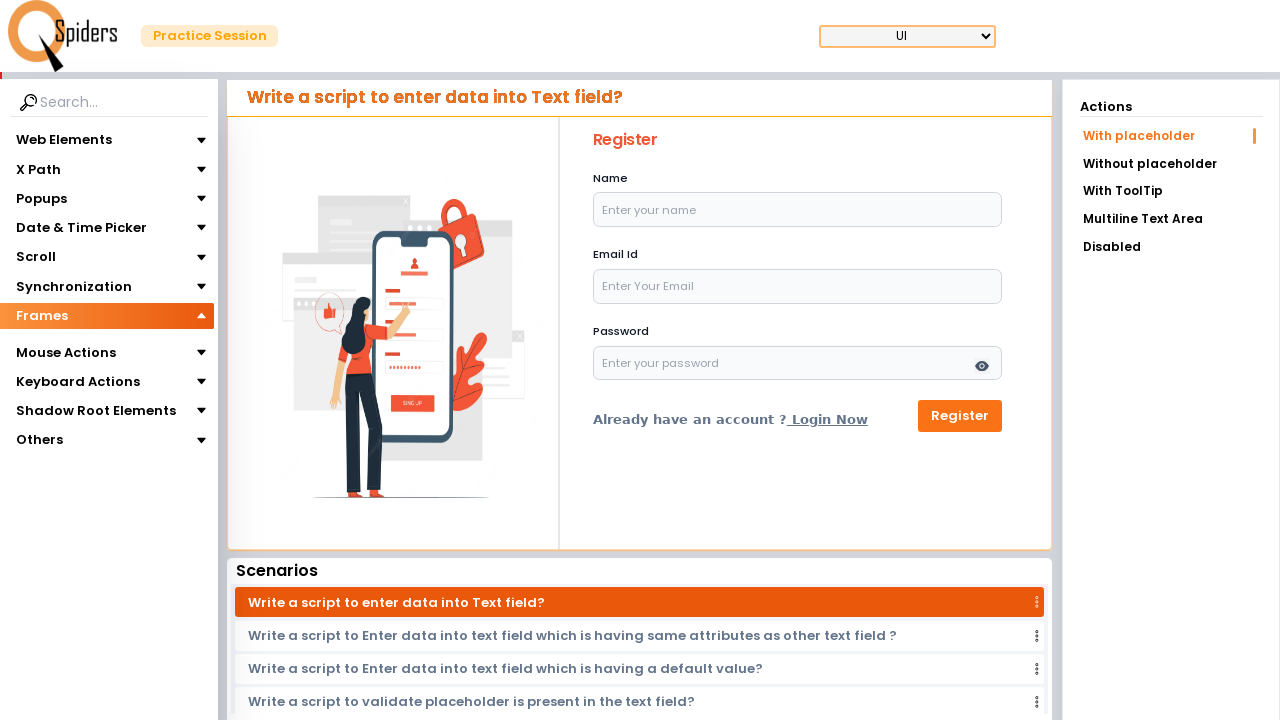

Clicked on iframes subsection at (44, 343) on xpath=//section[text()='iframes']
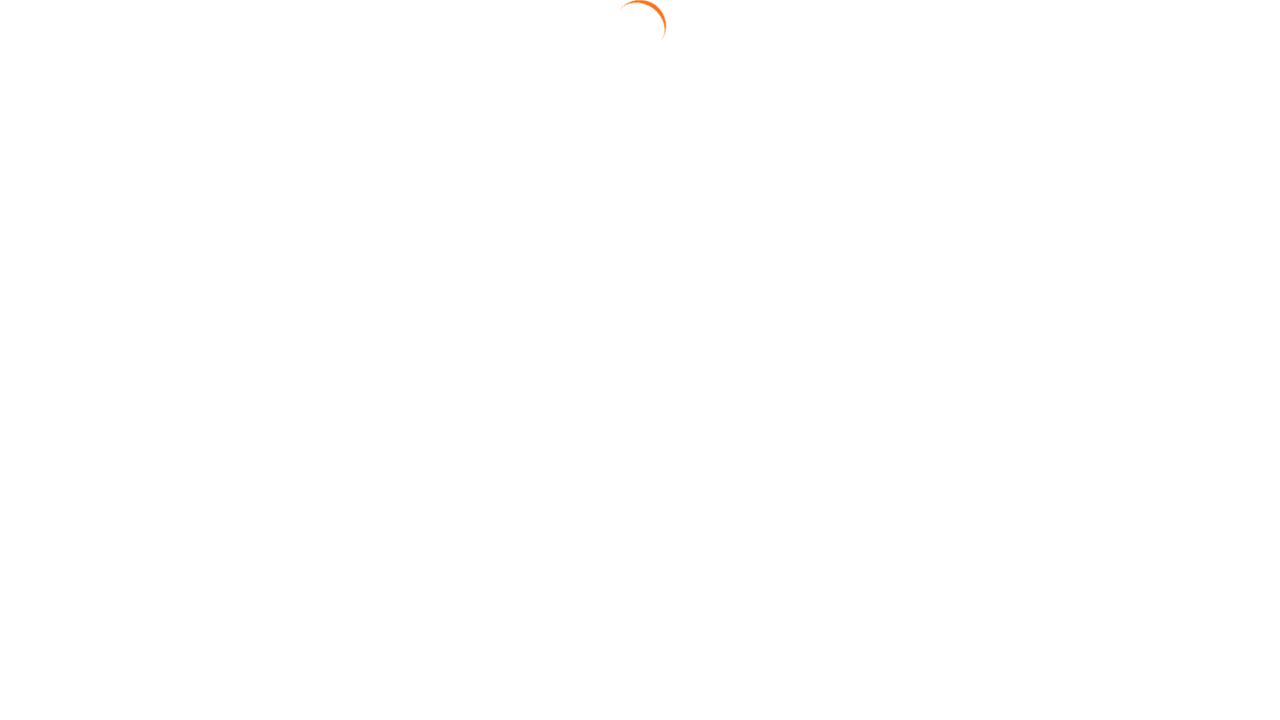

Clicked on Multiple iframe option at (1171, 193) on xpath=//a[text()='Multiple iframe']
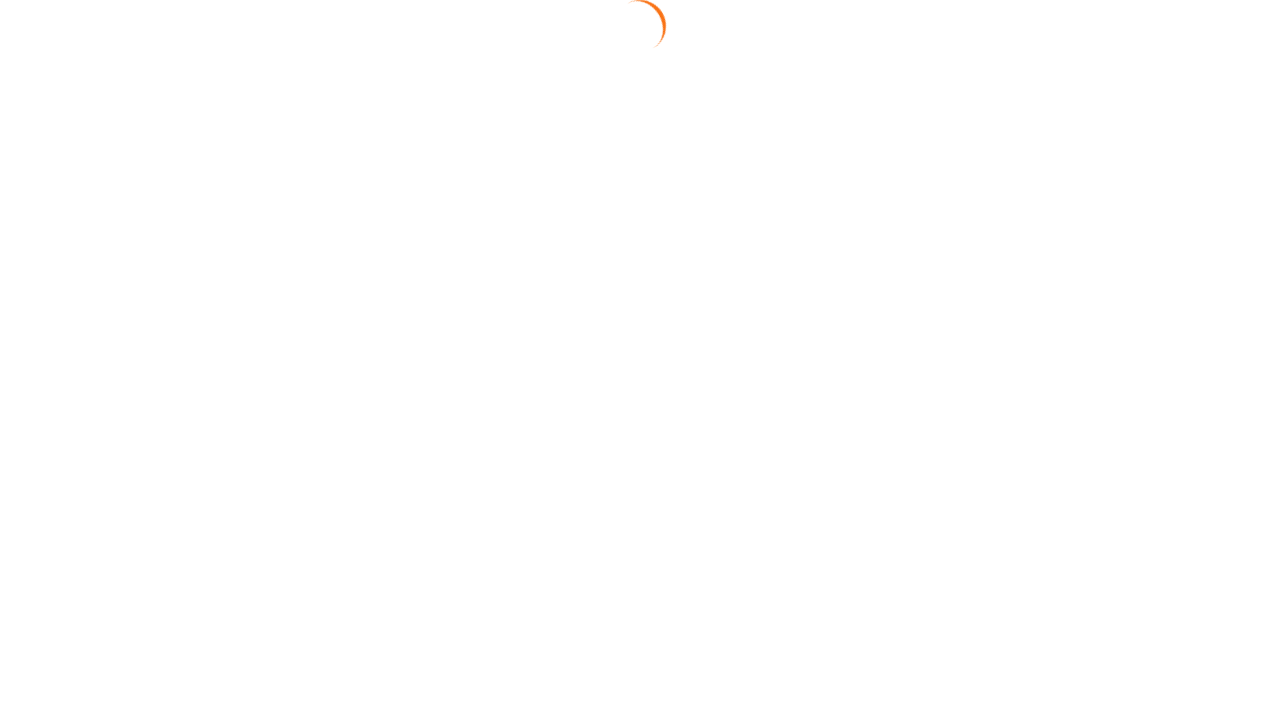

Located first iframe
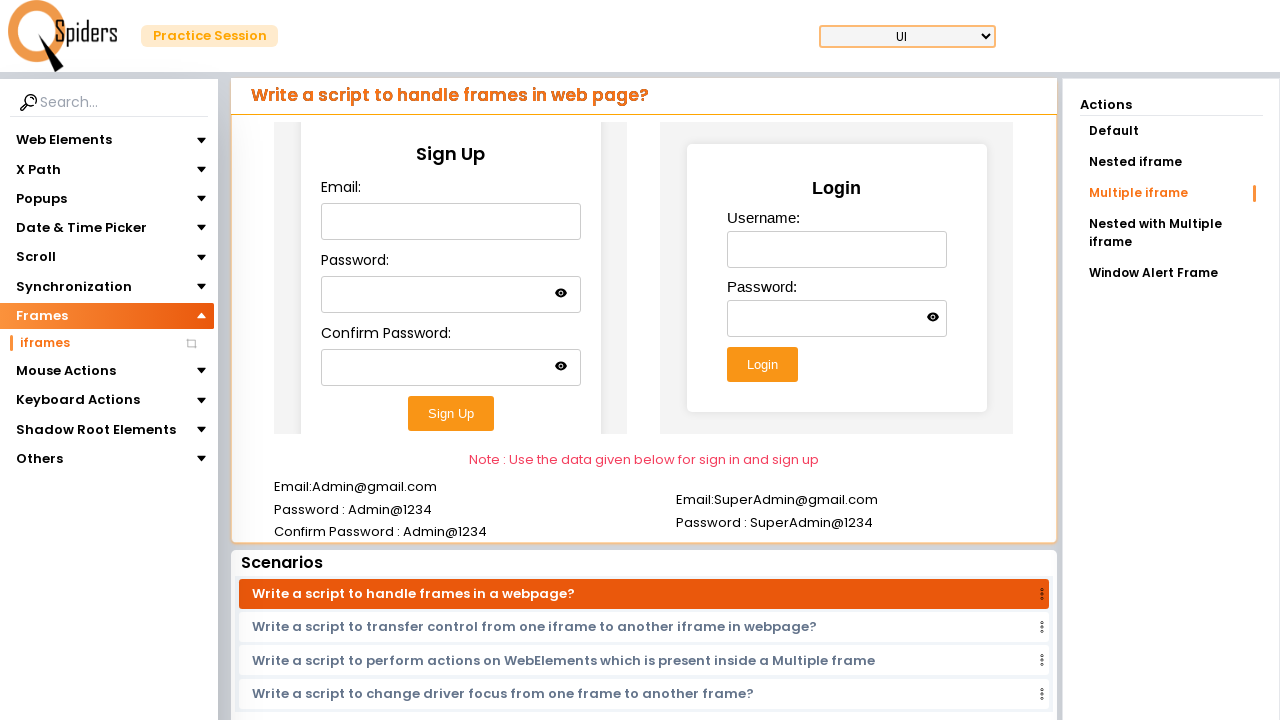

Filled email field with 'Admin@gmail.com' in first iframe on iframe >> nth=0 >> internal:control=enter-frame >> xpath=//input[@id='email']
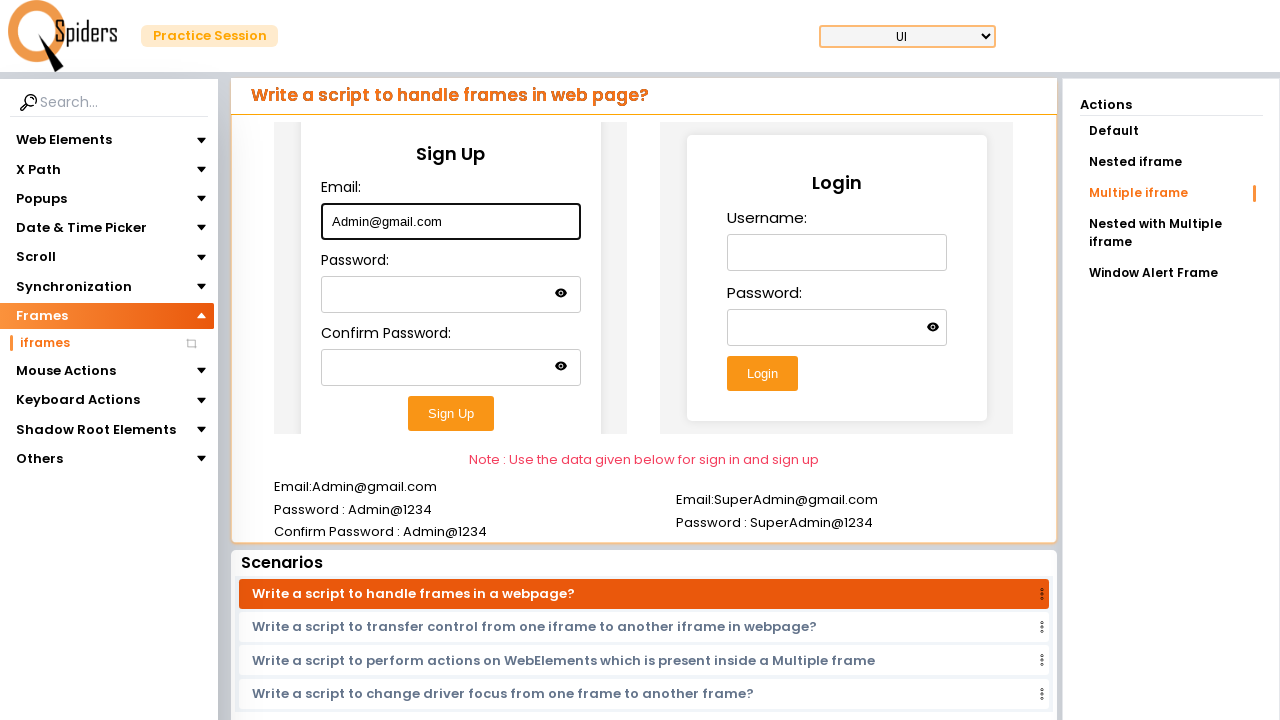

Filled password field with 'Admin@1234' in first iframe on iframe >> nth=0 >> internal:control=enter-frame >> (//input[@name='password'])[1
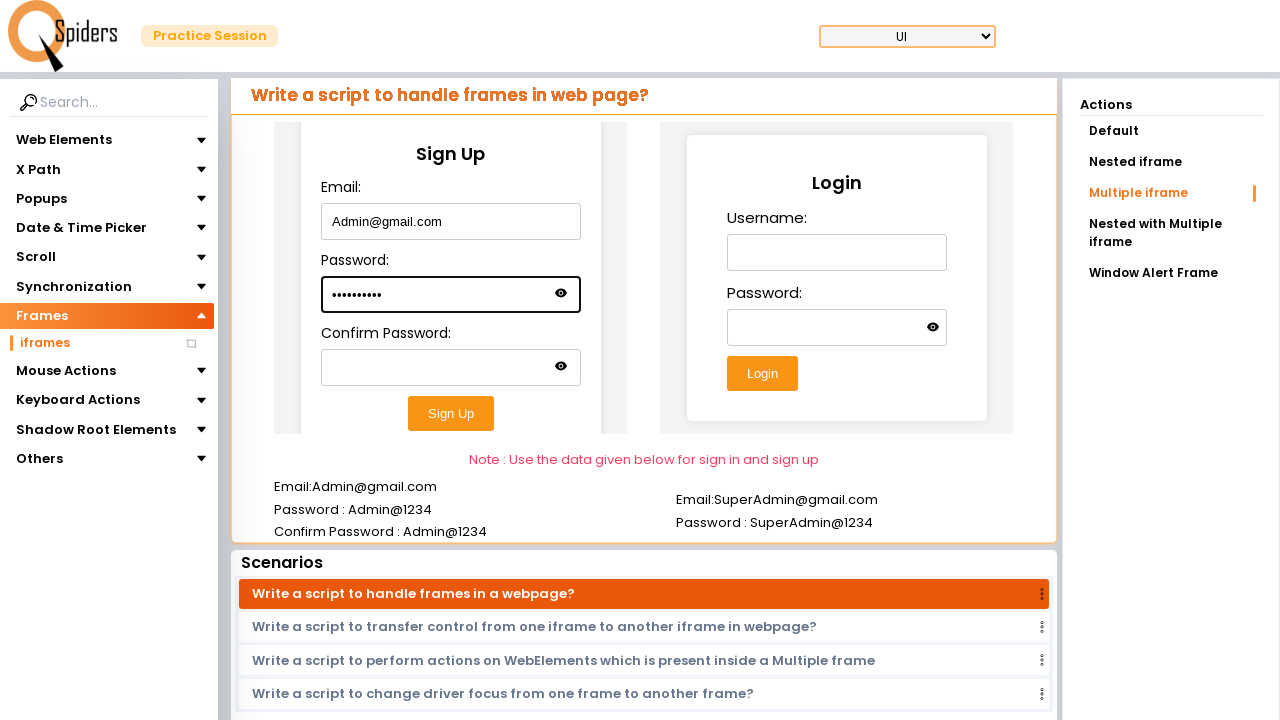

Filled confirm password field with 'Admin@1234' in first iframe on iframe >> nth=0 >> internal:control=enter-frame >> xpath=//input[@name='confirmP
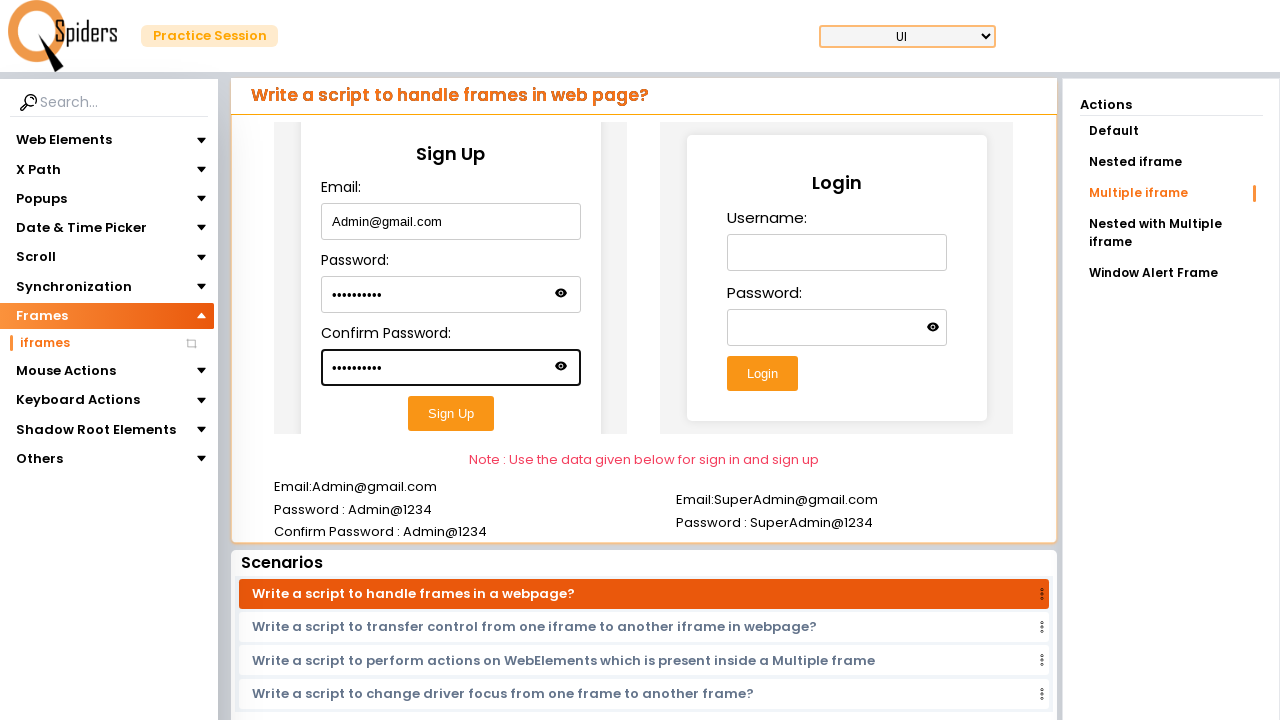

Submitted first iframe registration form by pressing Enter on iframe >> nth=0 >> internal:control=enter-frame >> xpath=//input[@name='confirmP
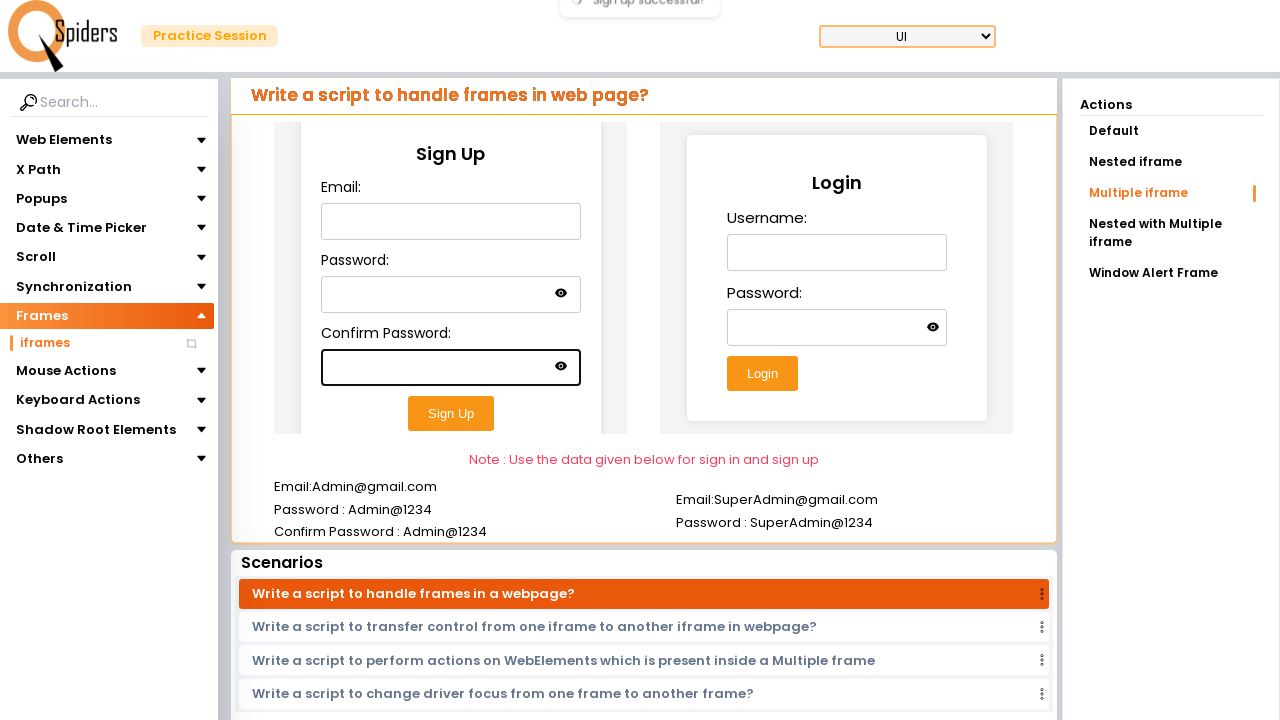

Located second iframe
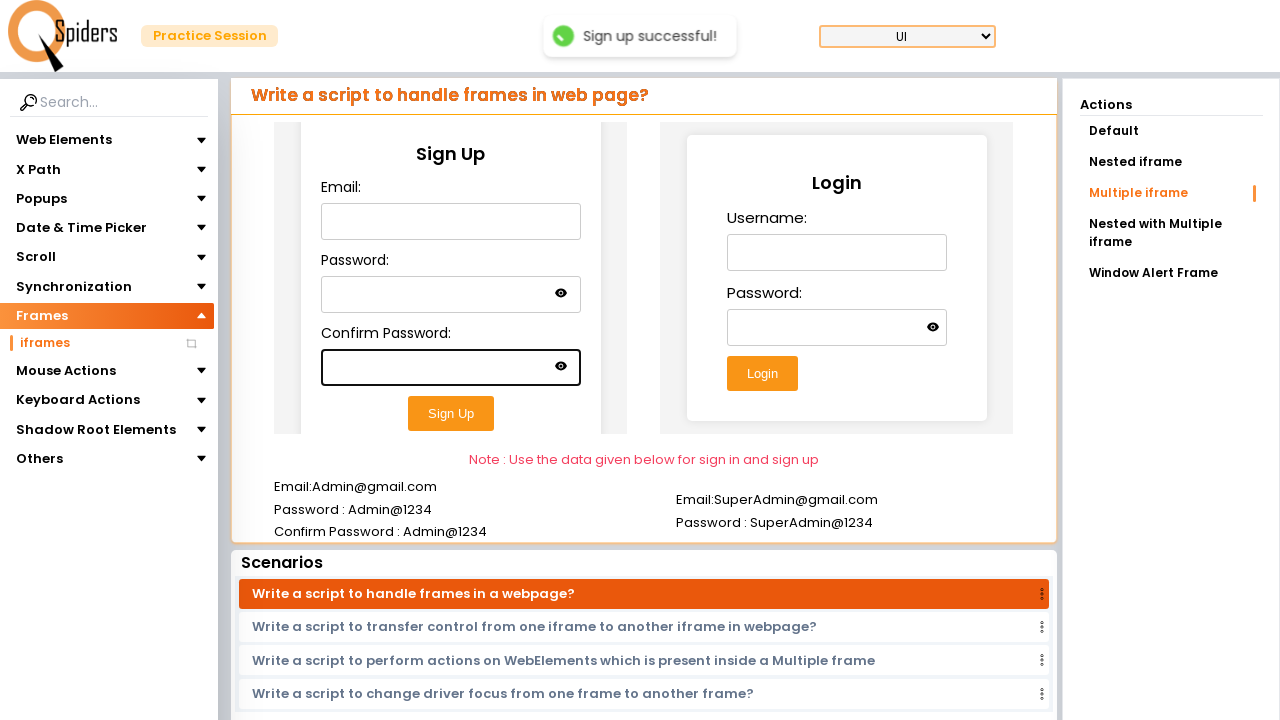

Filled username field with 'Admin@gmail.com' in second iframe on iframe >> nth=1 >> internal:control=enter-frame >> xpath=//input[@id='username']
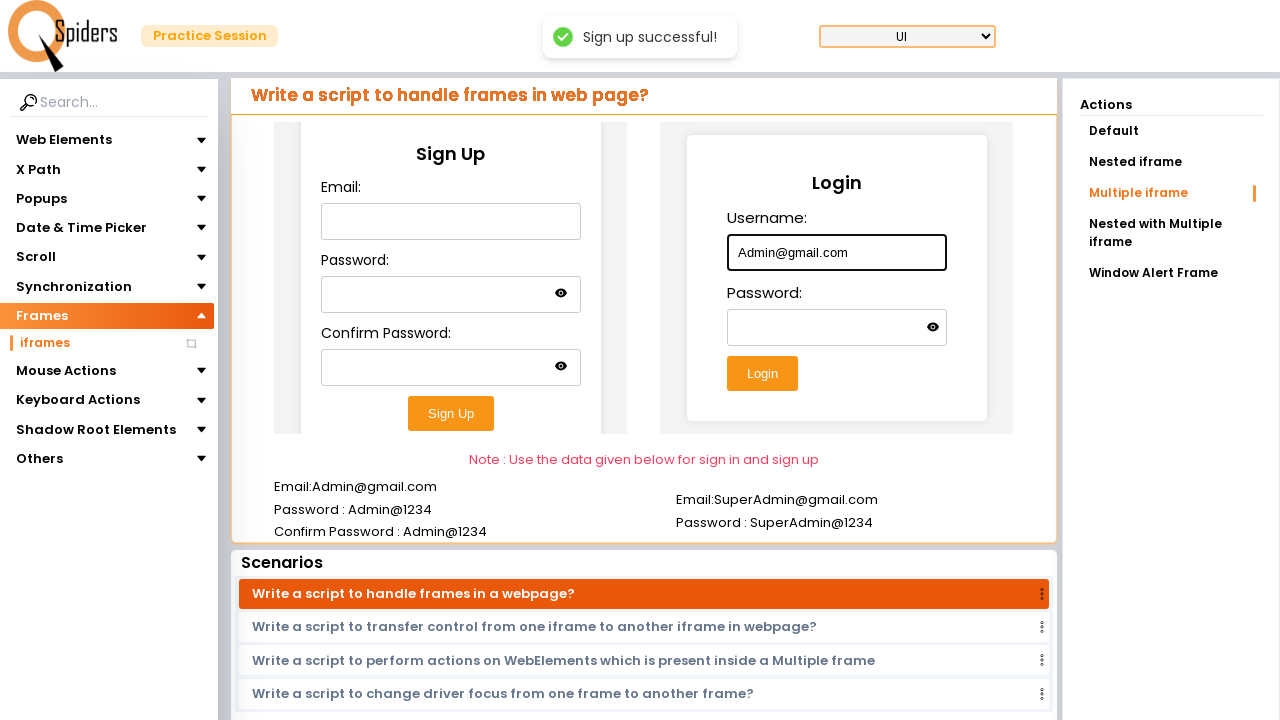

Filled password field with 'Admin@1234' in second iframe on iframe >> nth=1 >> internal:control=enter-frame >> (//input[@name='password'])
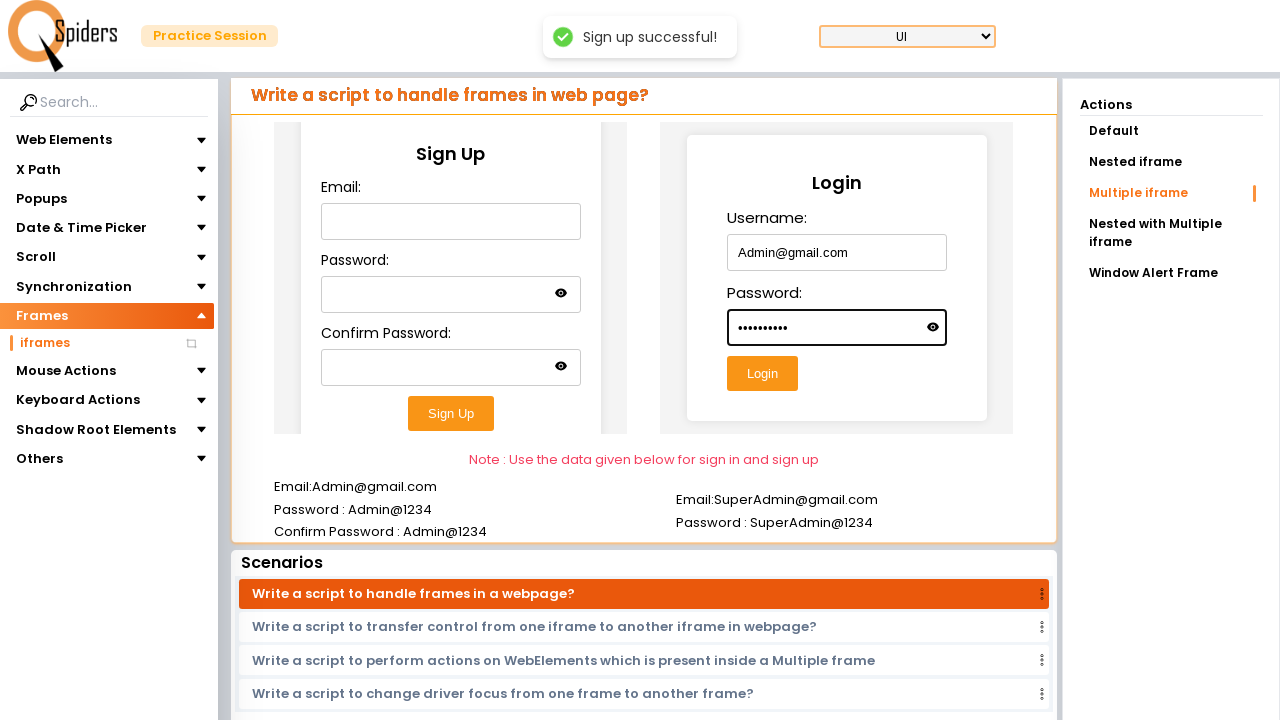

Submitted second iframe login form by pressing Enter on iframe >> nth=1 >> internal:control=enter-frame >> (//input[@name='password'])
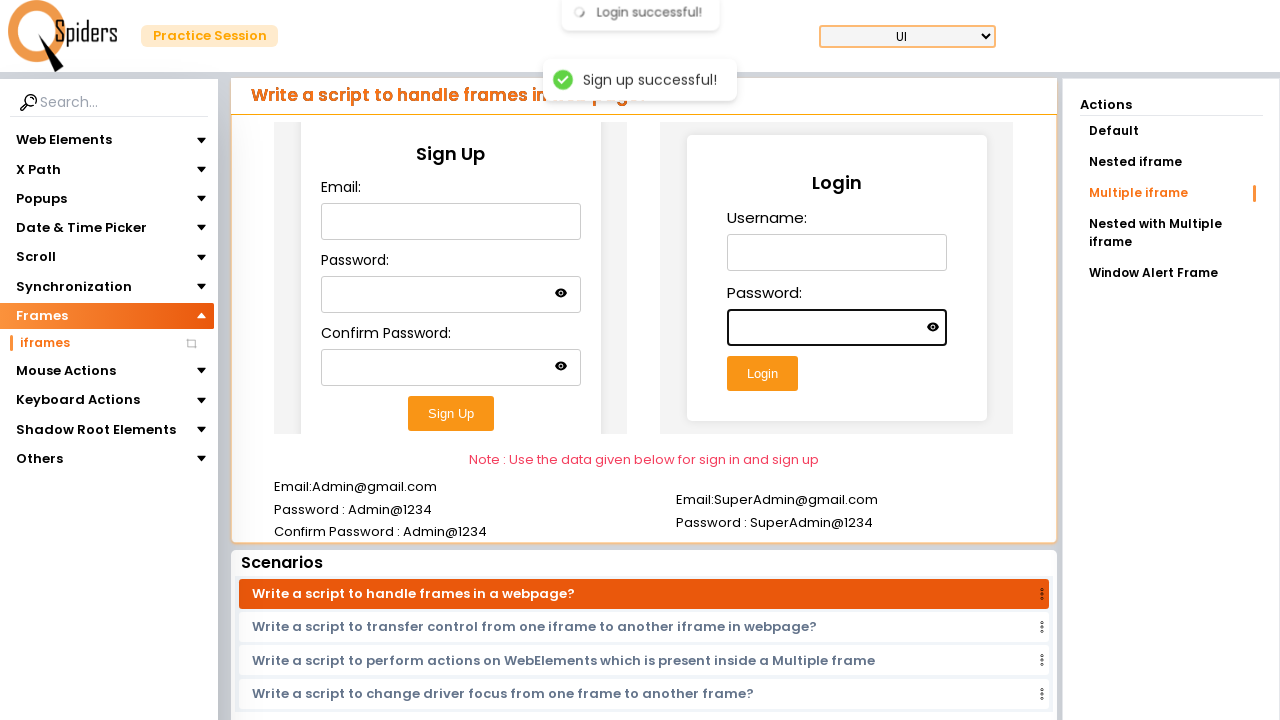

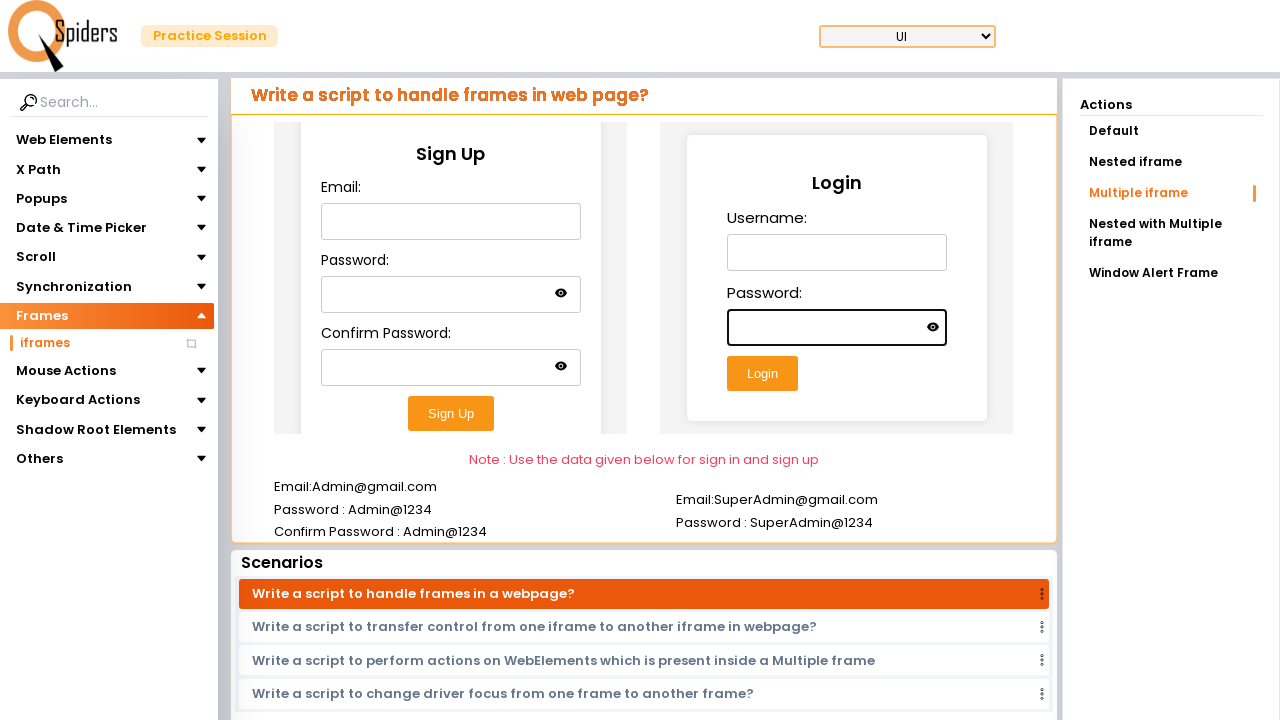